Selects the Text Box menu item and fills out the form with full name and email, then submits

Starting URL: https://demoqa.com/elements

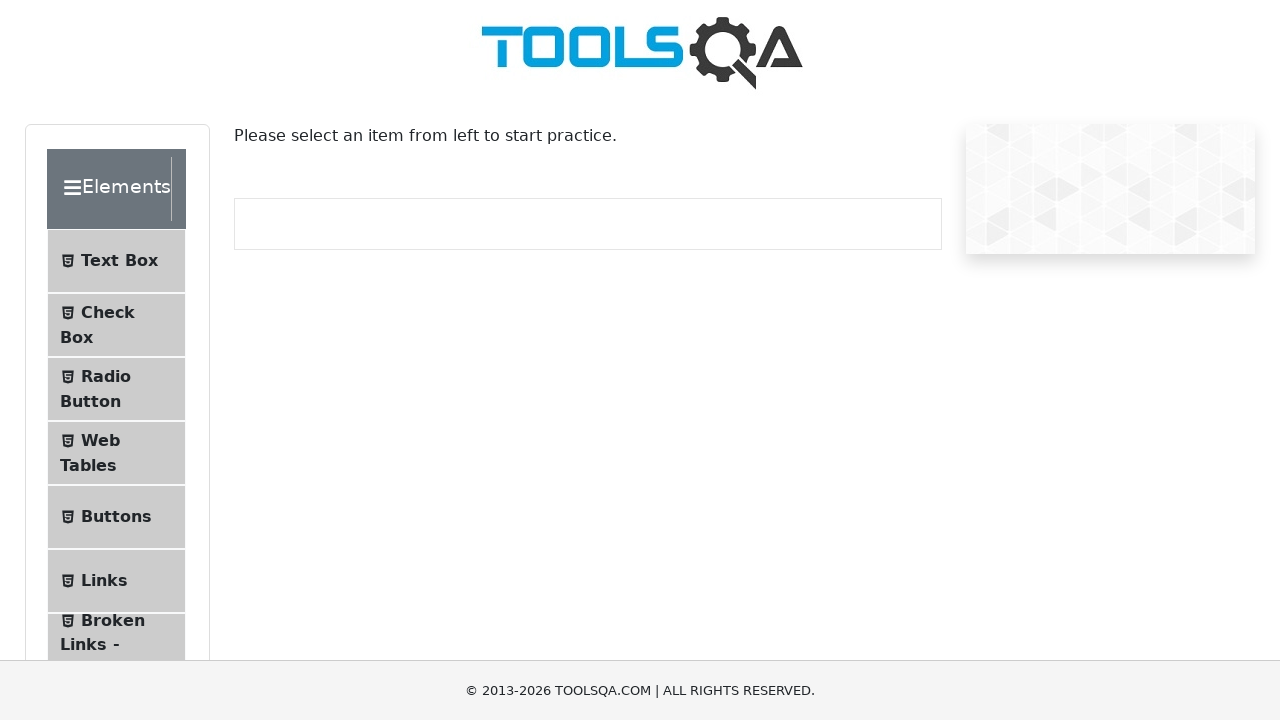

Clicked on Text Box menu item in sidebar at (119, 261) on xpath=//span[text()='Text Box']
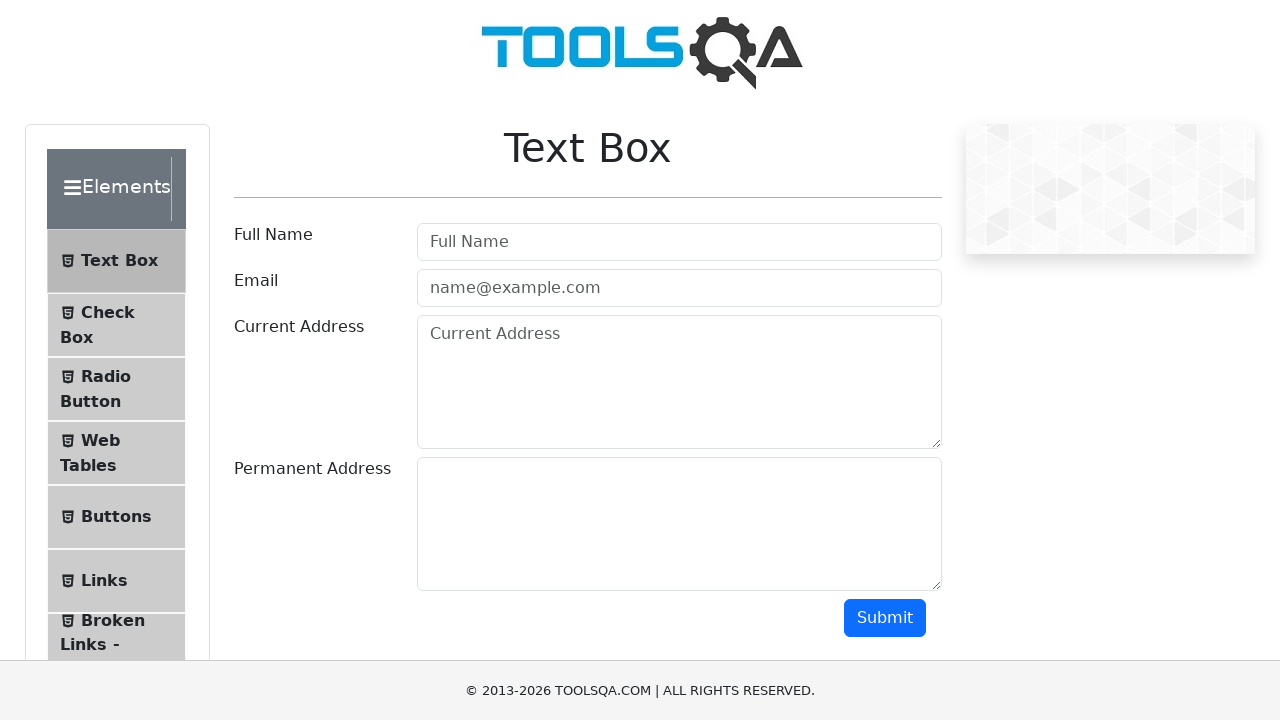

Filled in full name field with 'Curtnazar Eliz' on #userName
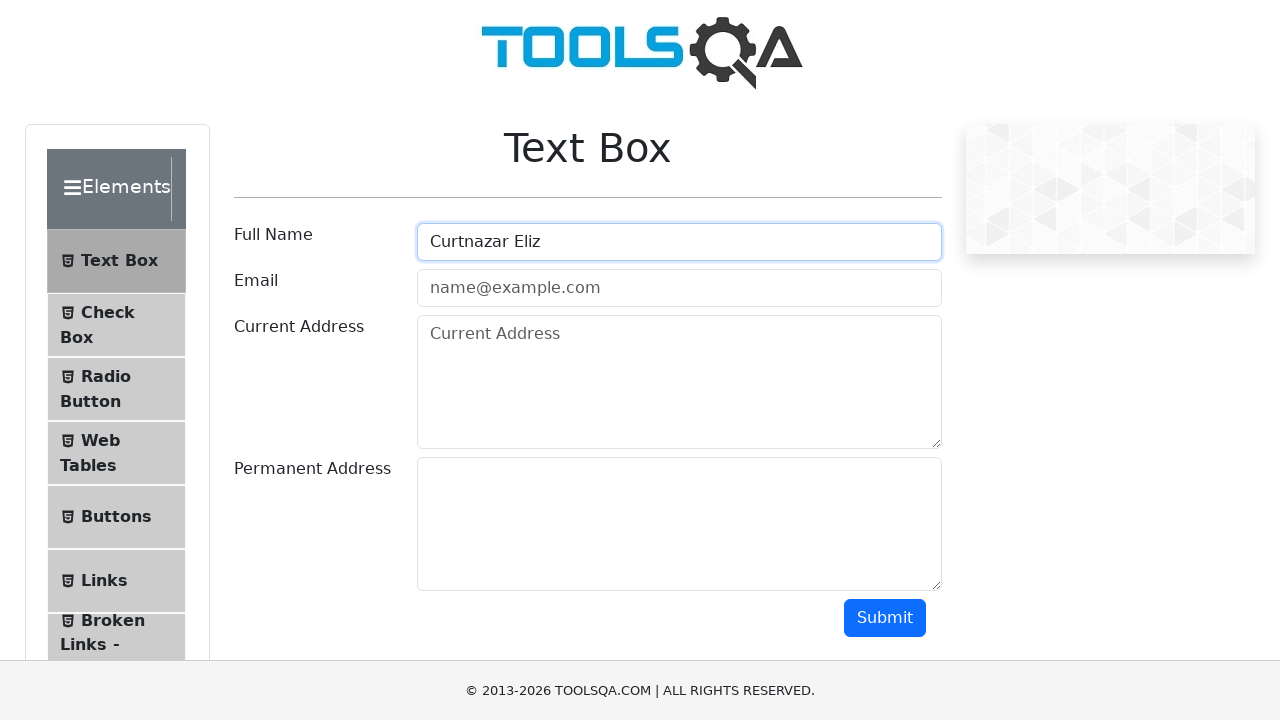

Filled in email field with 'eliz_rts_91@hotmail.com' on #userEmail
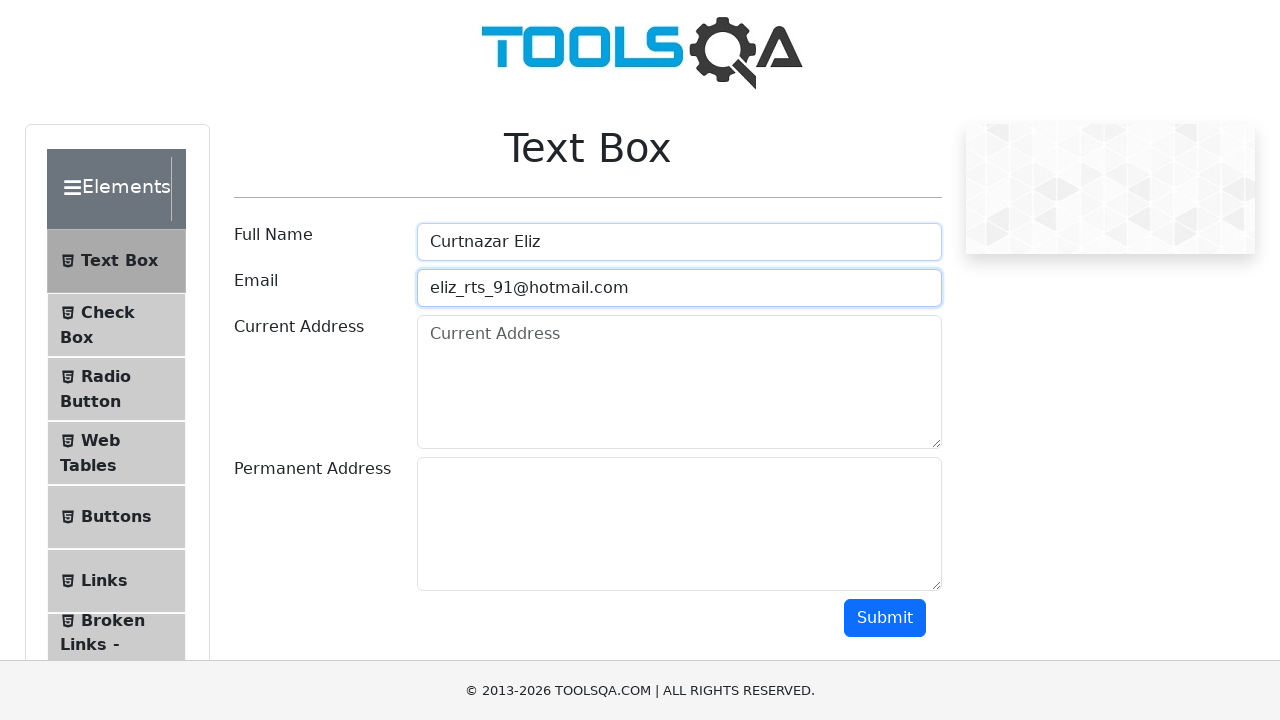

Submitted form by pressing Enter on submit button on #submit
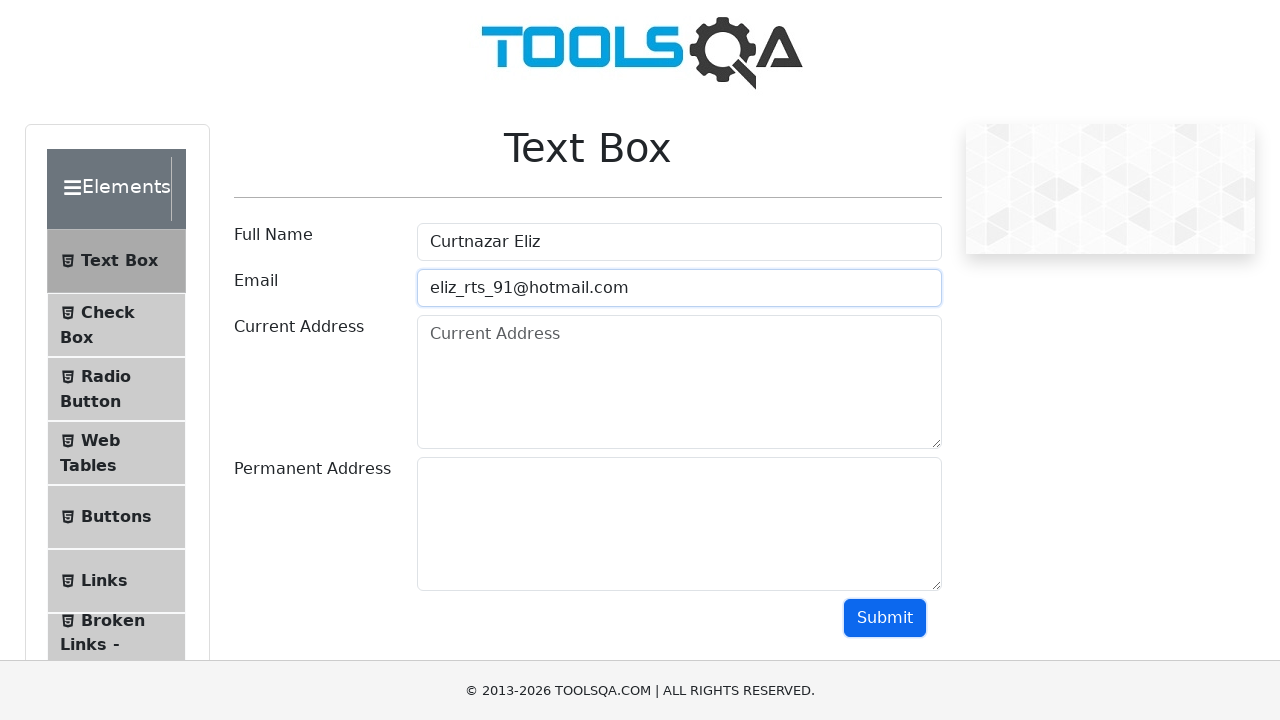

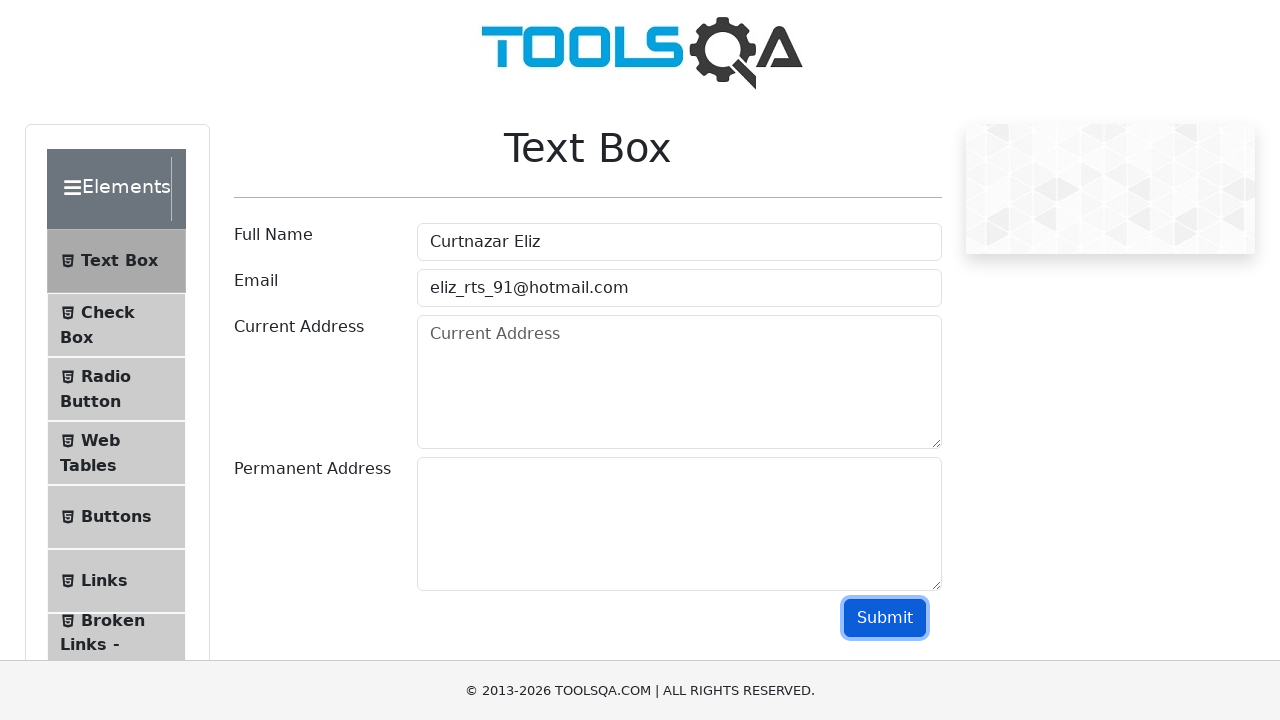